Tests radio button functionality by clicking on a radio button option

Starting URL: https://materializecss.com/radio-buttons.html

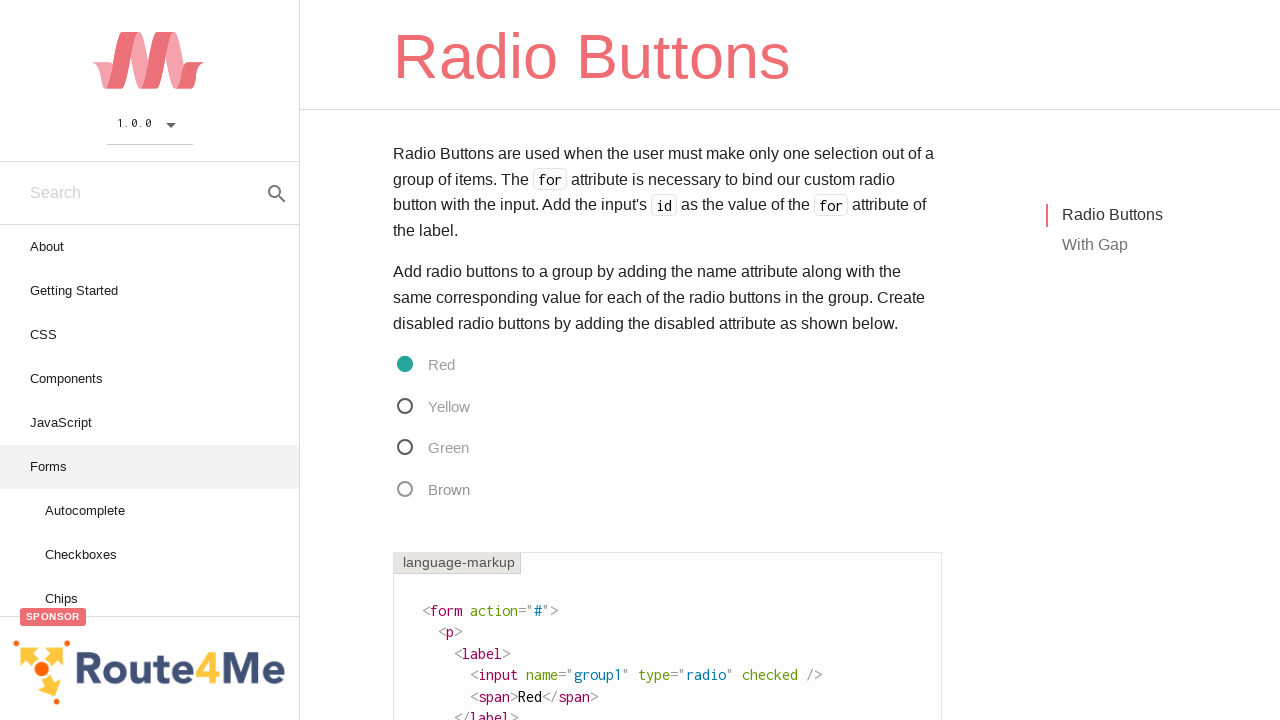

Navigated to Materialize CSS radio buttons page
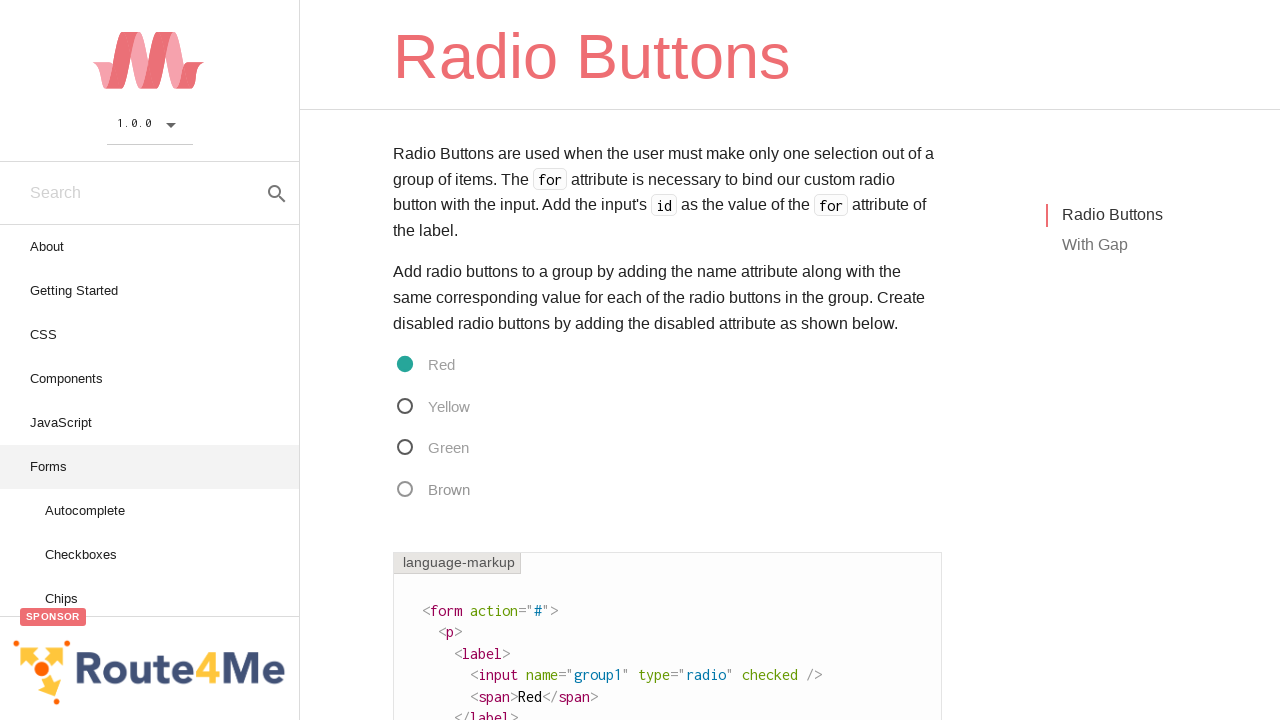

Clicked on the second radio button option at (431, 406) on xpath=//*[@id="radio"]/form/p[2]/label/span
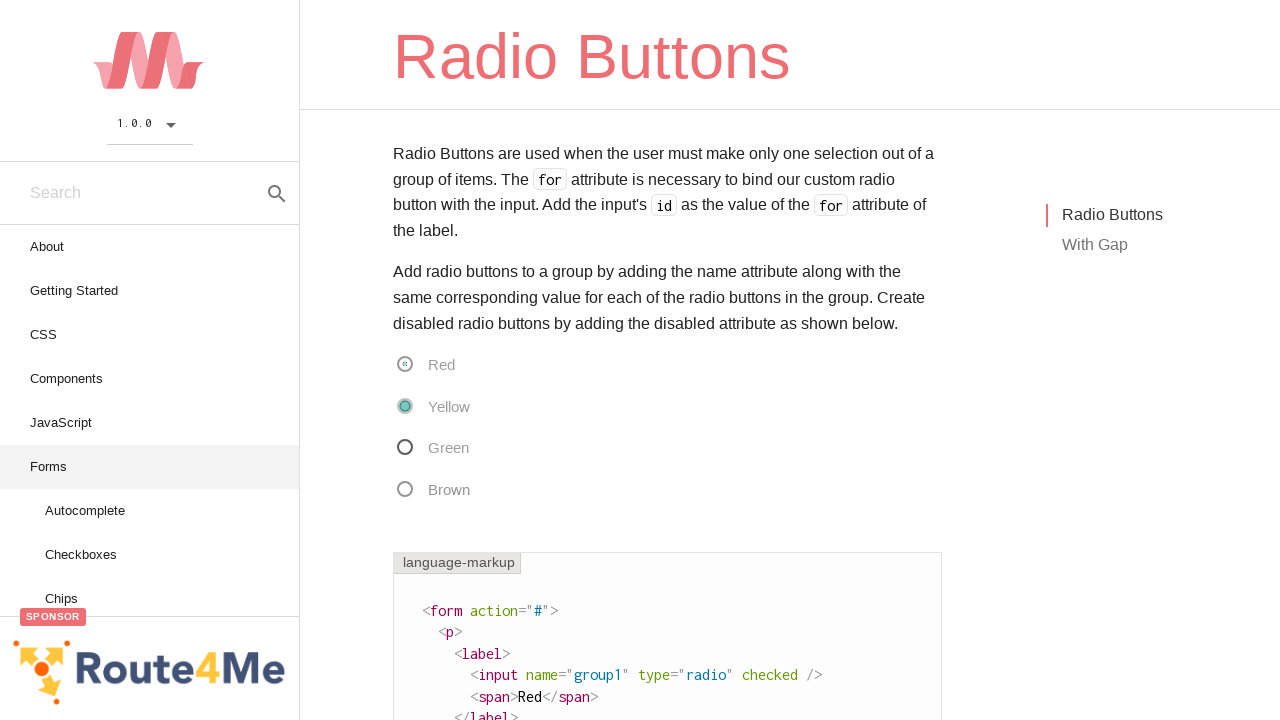

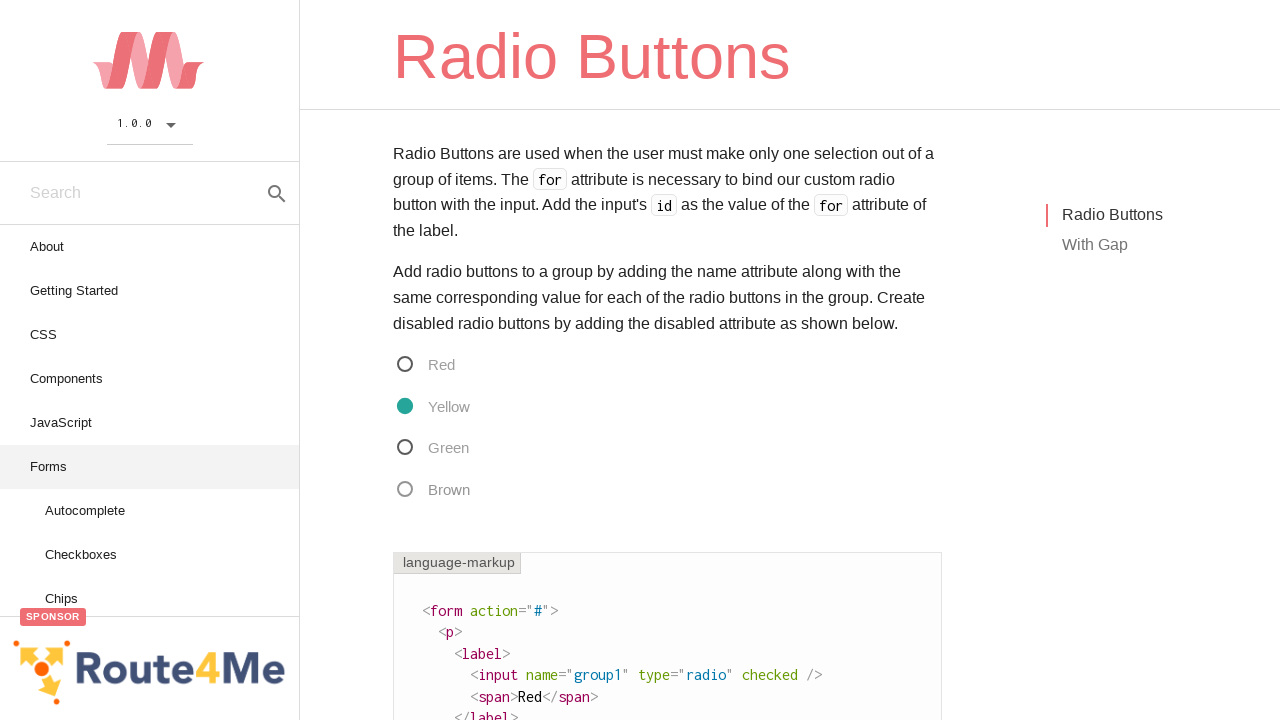